Tests finding a link by its calculated text value, clicking it, then filling out a form with personal information (first name, last name, city, country) and submitting it.

Starting URL: http://suninjuly.github.io/find_link_text

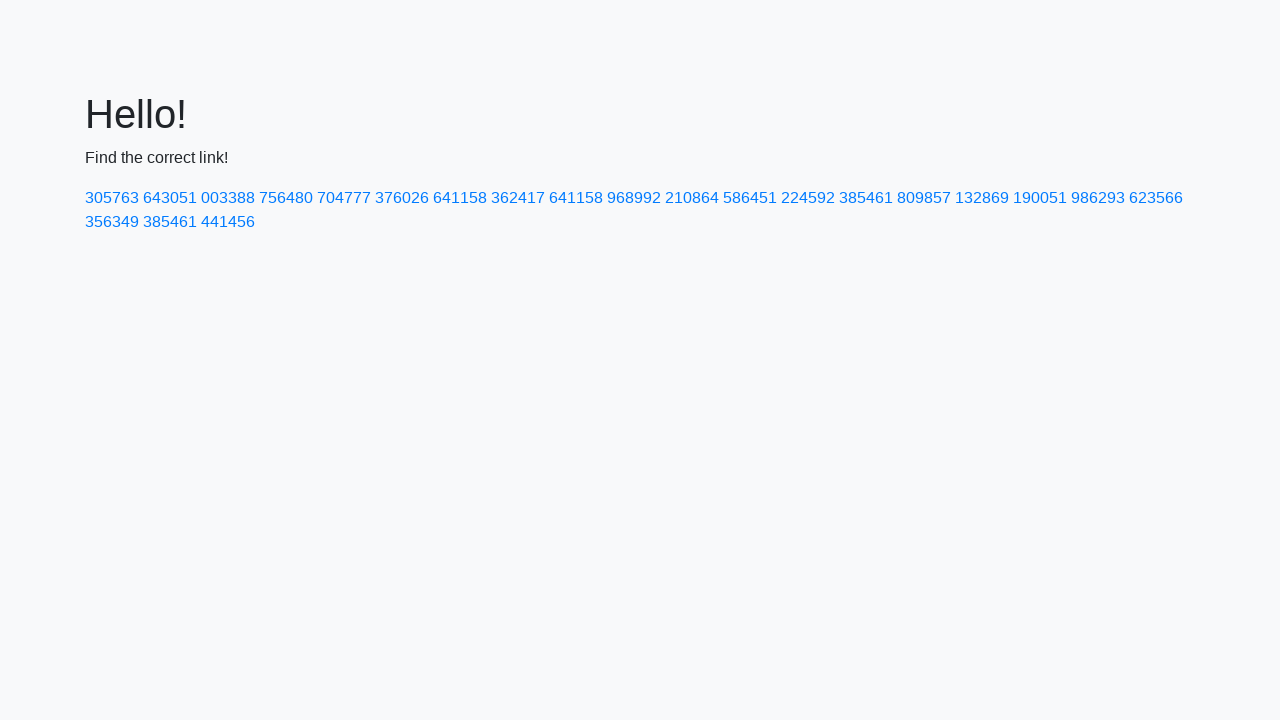

Clicked link with calculated text value: 224592 at (808, 198) on text=224592
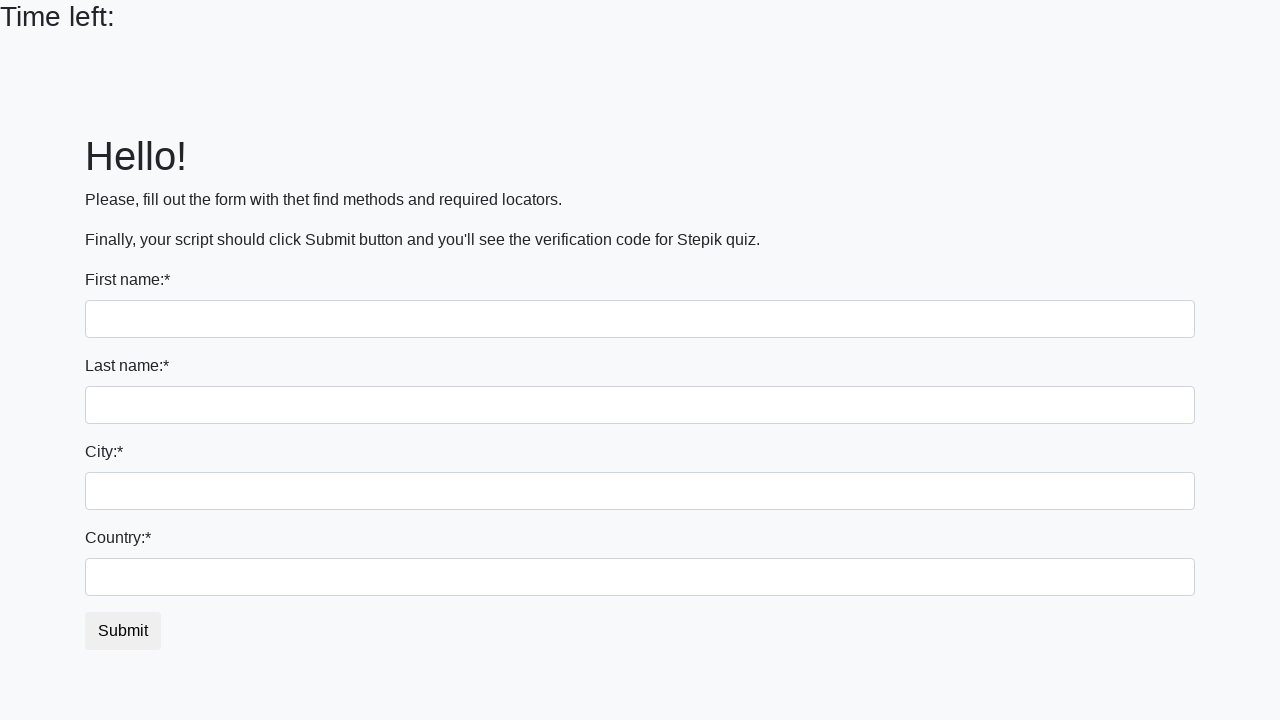

Filled first name field with 'Ivan' on input
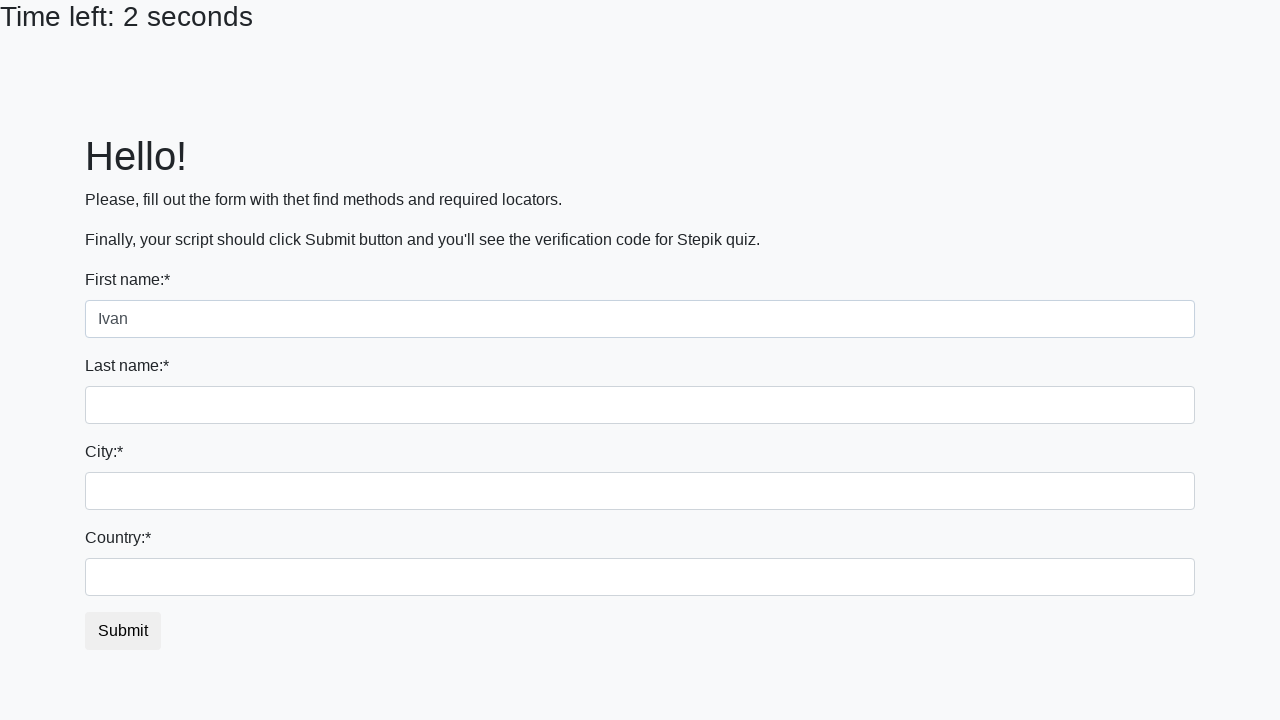

Filled last name field with 'Petrov' on input[name='last_name']
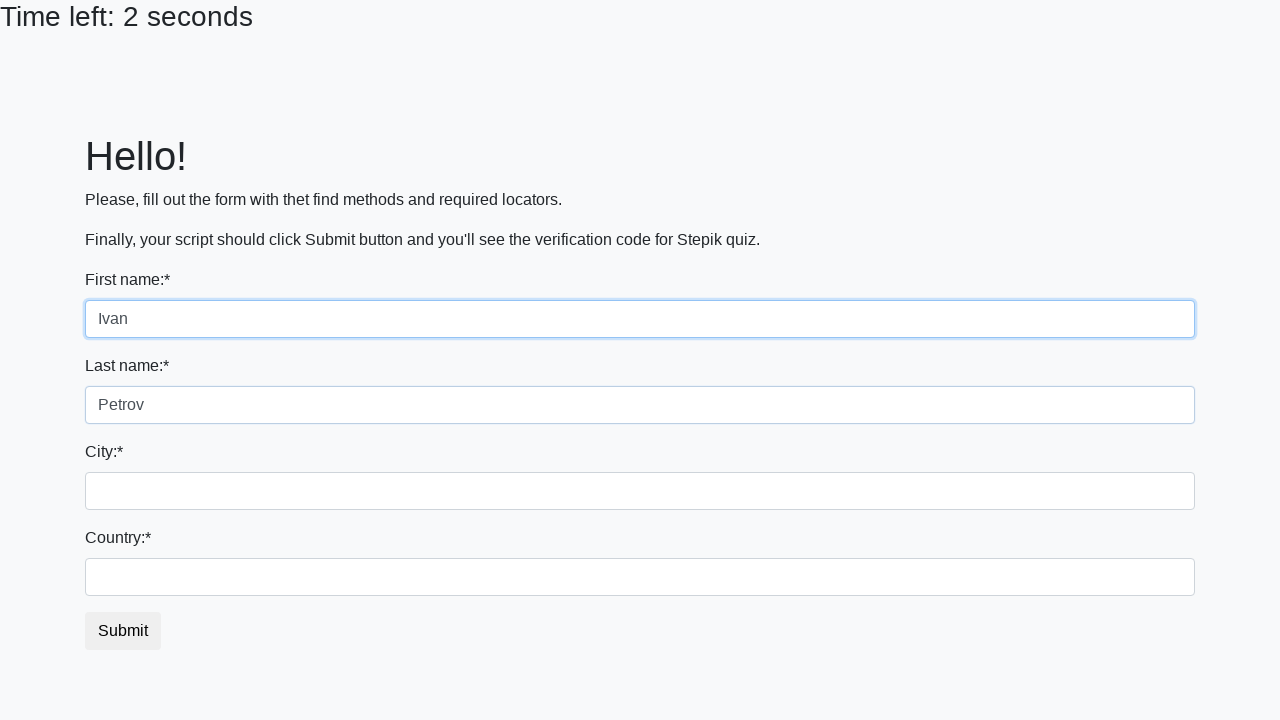

Filled city field with 'Smolensk' on .city
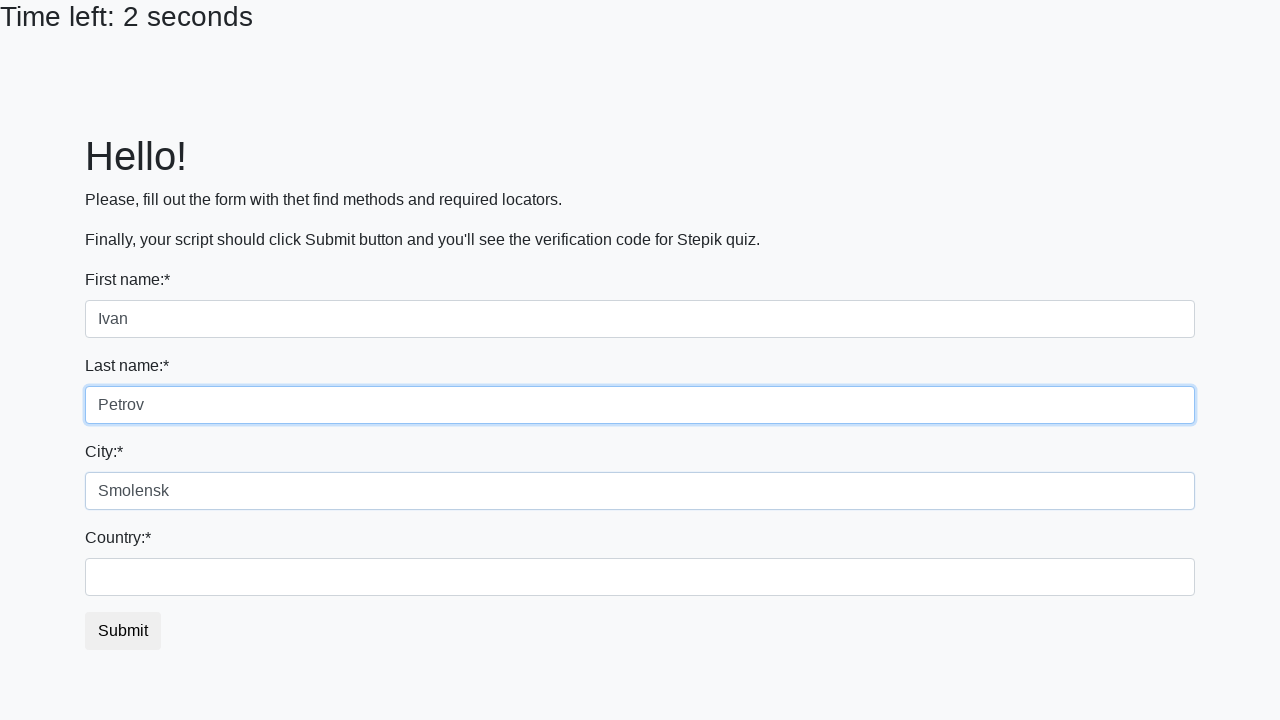

Filled country field with 'Russia' on #country
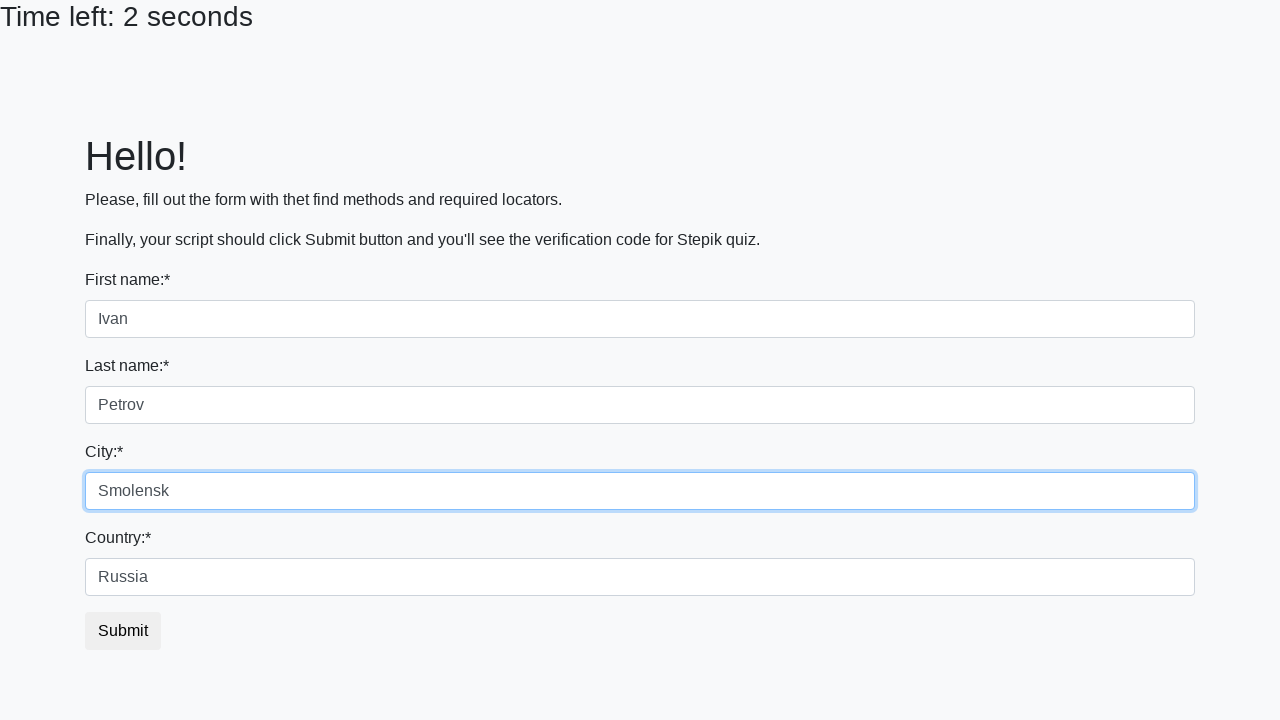

Clicked submit button to submit the form at (123, 631) on button.btn
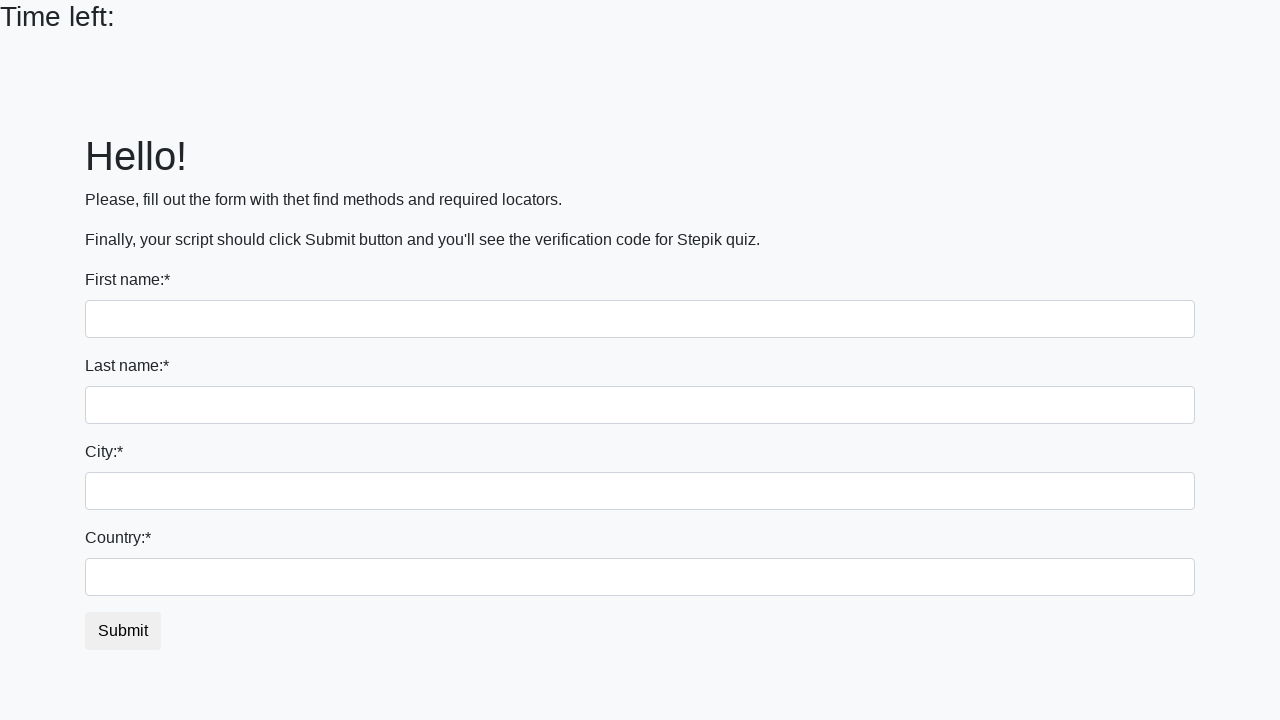

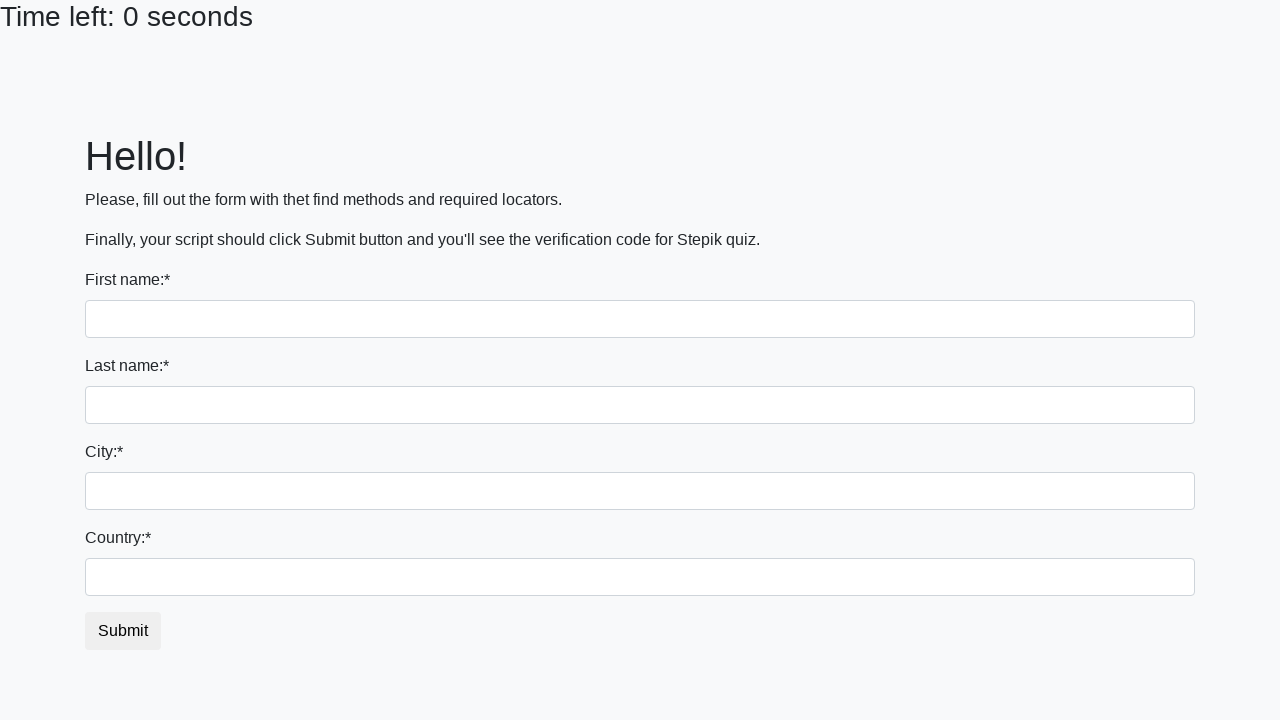